Tests dropdown selection functionality by selecting options by value, label, and index, and verifying the selected text

Starting URL: https://rahulshettyacademy.com/AutomationPractice/

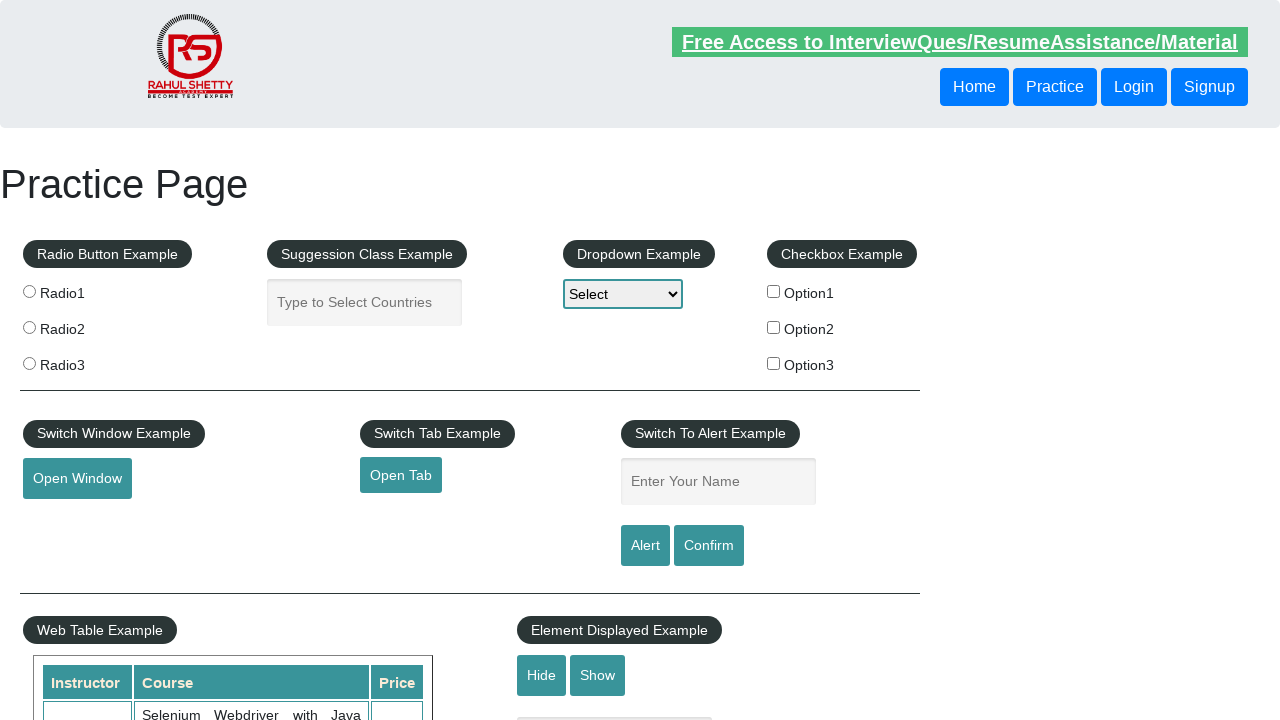

Selected dropdown option by value 'option2' on #dropdown-class-example
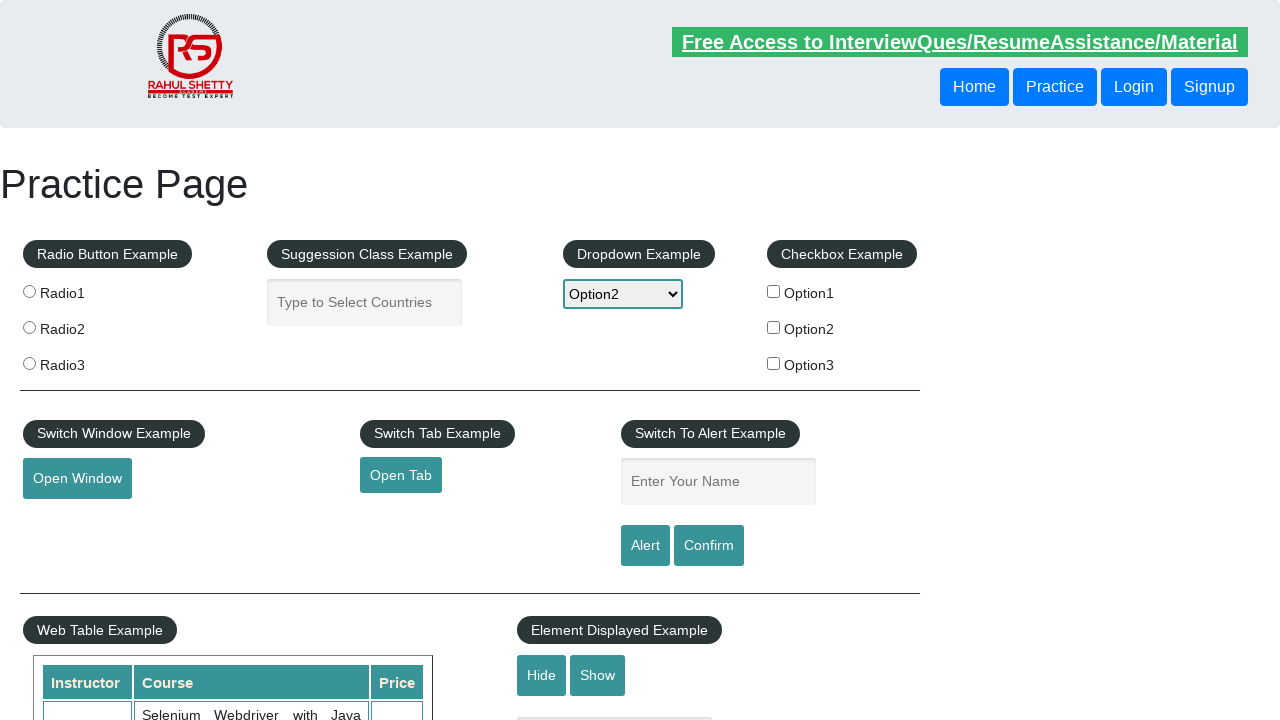

Verified dropdown element is present
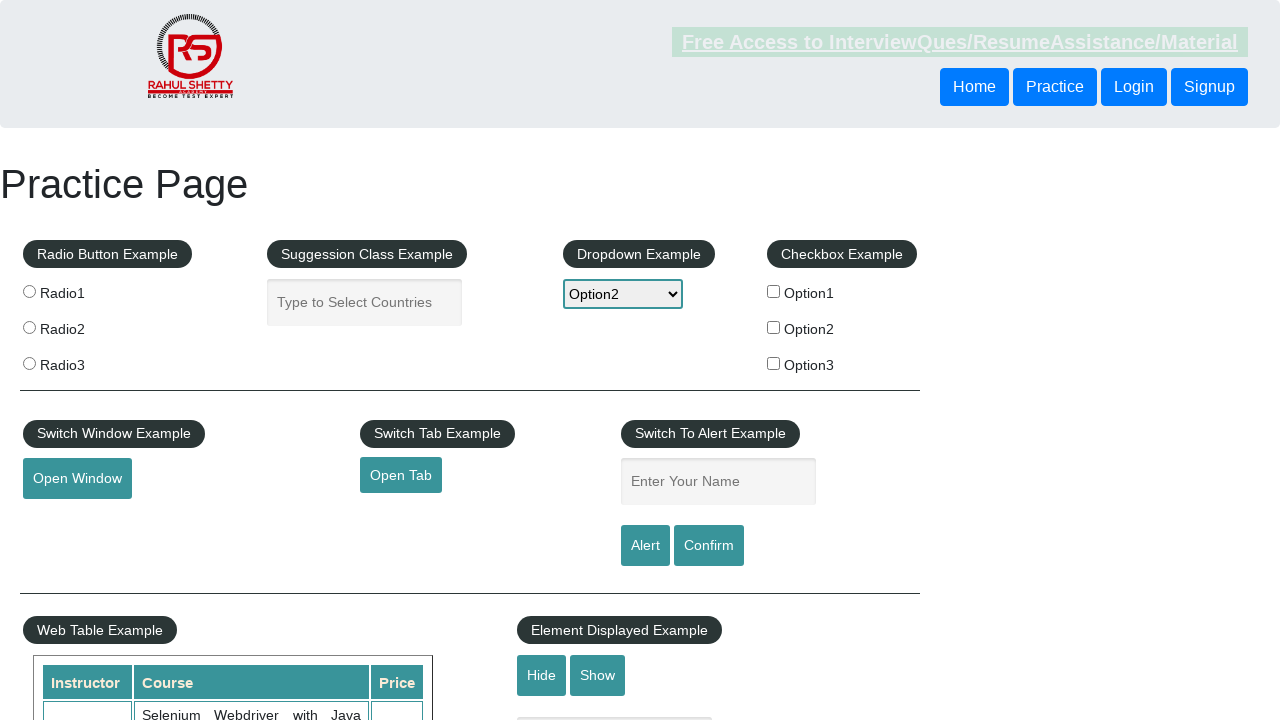

Selected dropdown option by label 'Option1' on #dropdown-class-example
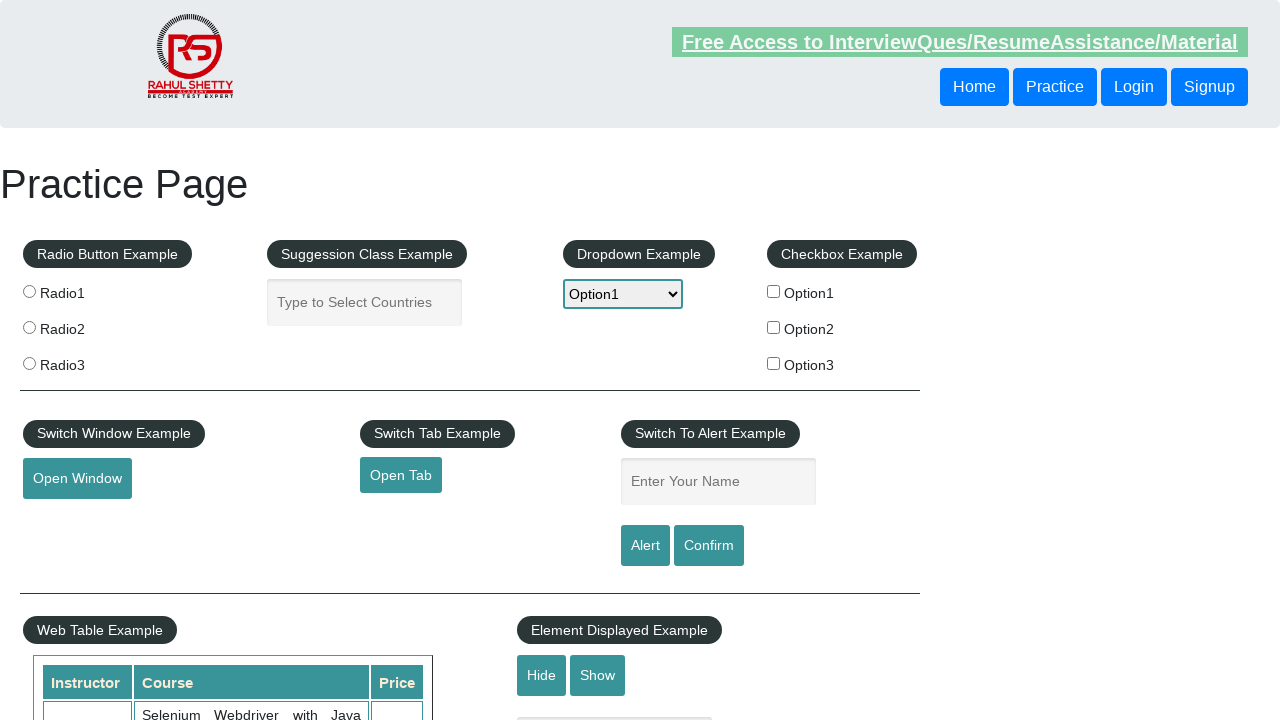

Selected dropdown option by index 3 (Option3) on #dropdown-class-example
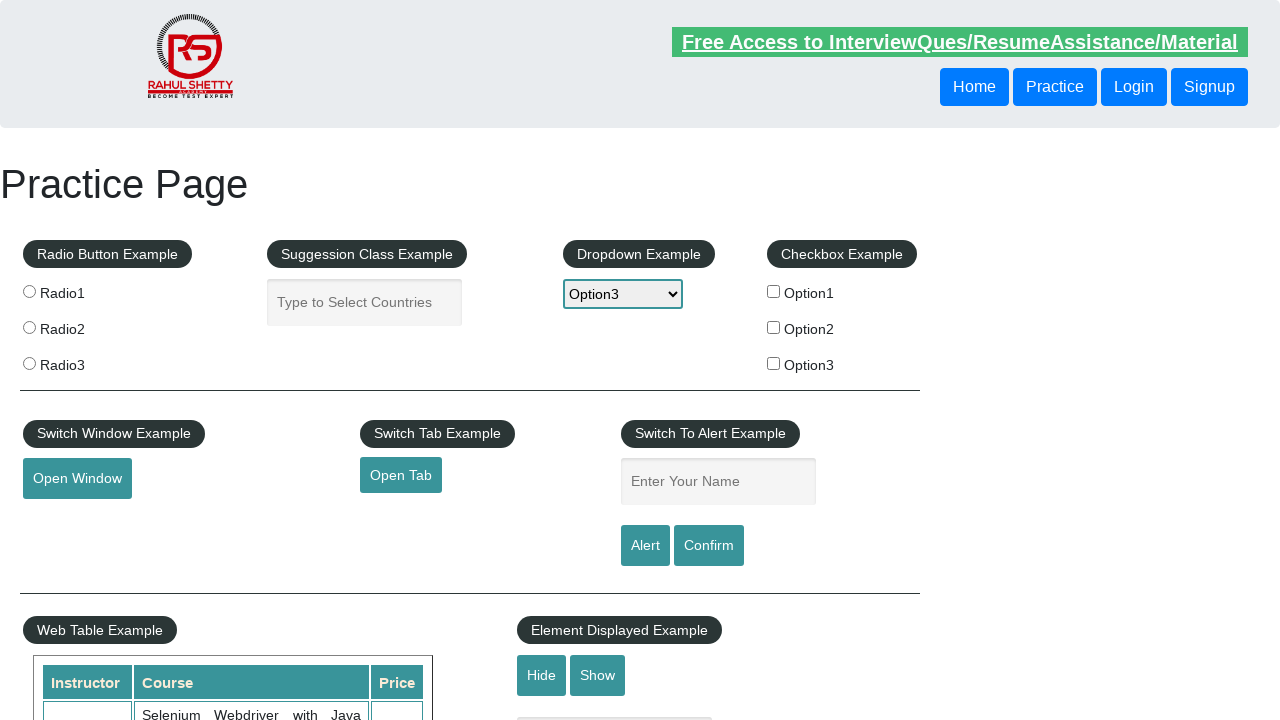

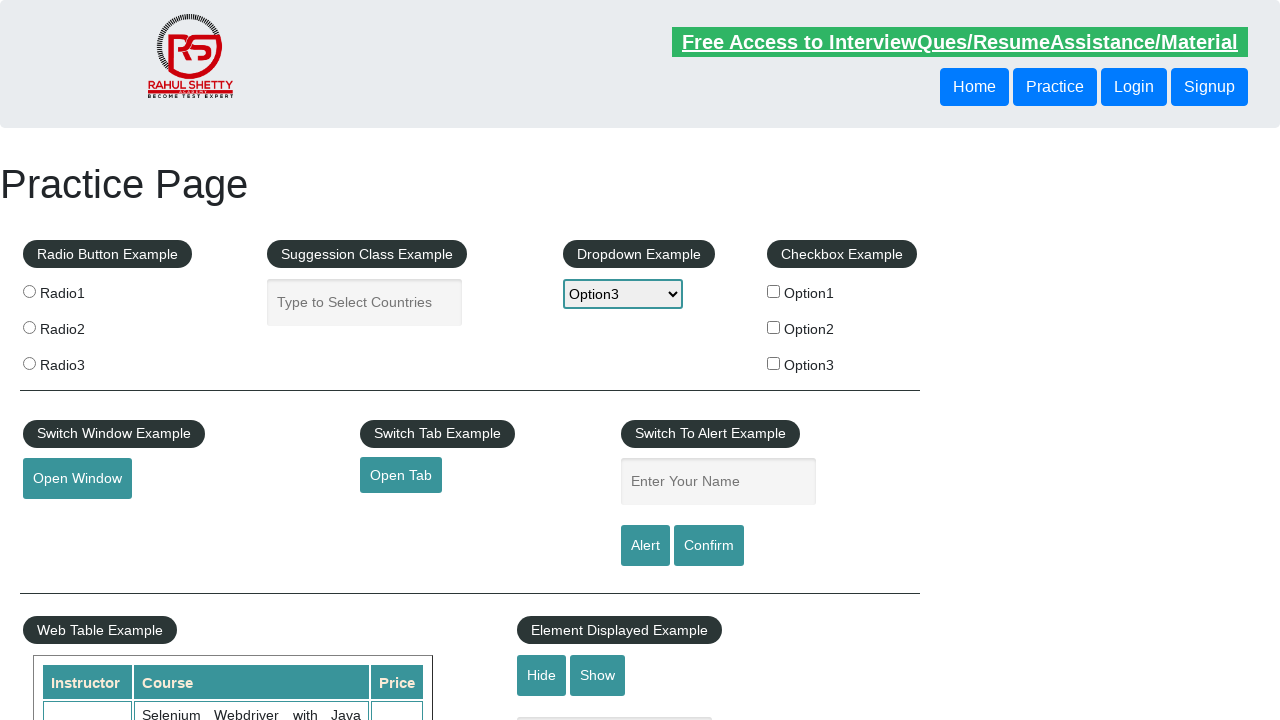